Navigates to Flashscore French Ligue 1 results page and repeatedly clicks the "load more" button to expand all match results until no more content is available.

Starting URL: https://www.flashscore.fr/football/france/ligue-1-2024-2025/resultats/

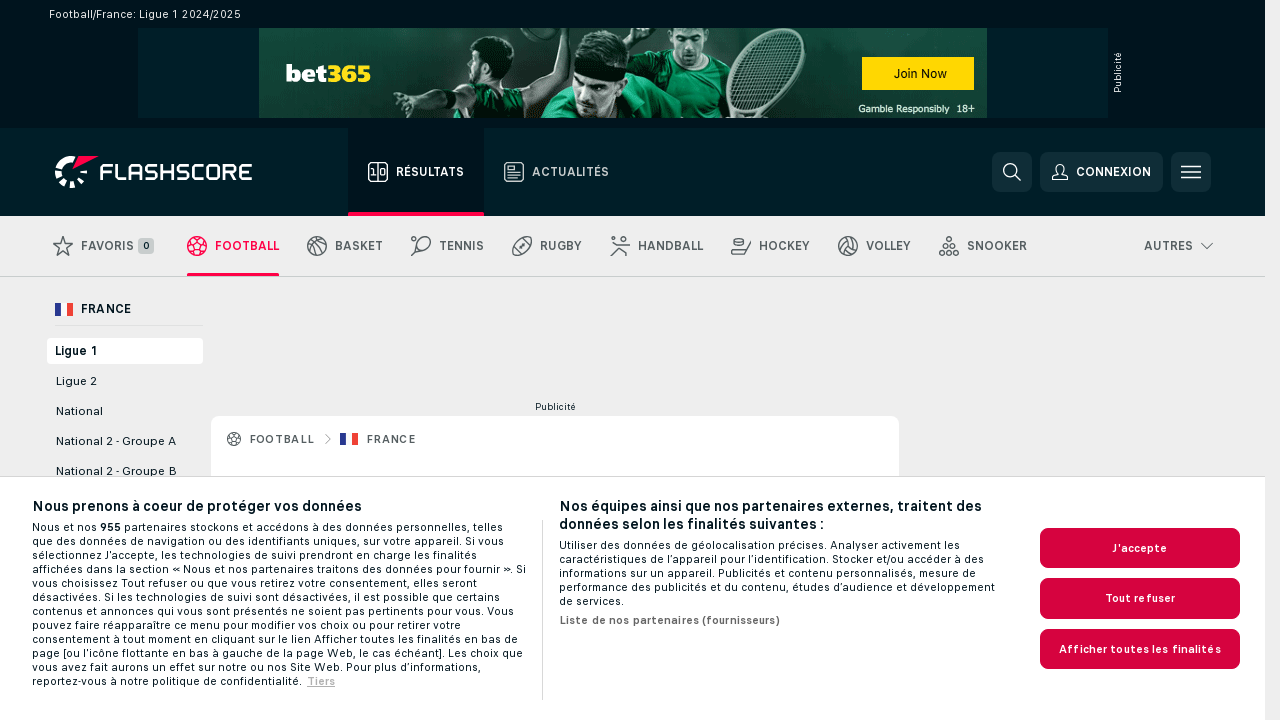

Waited for initial match elements to load on Ligue 1 results page
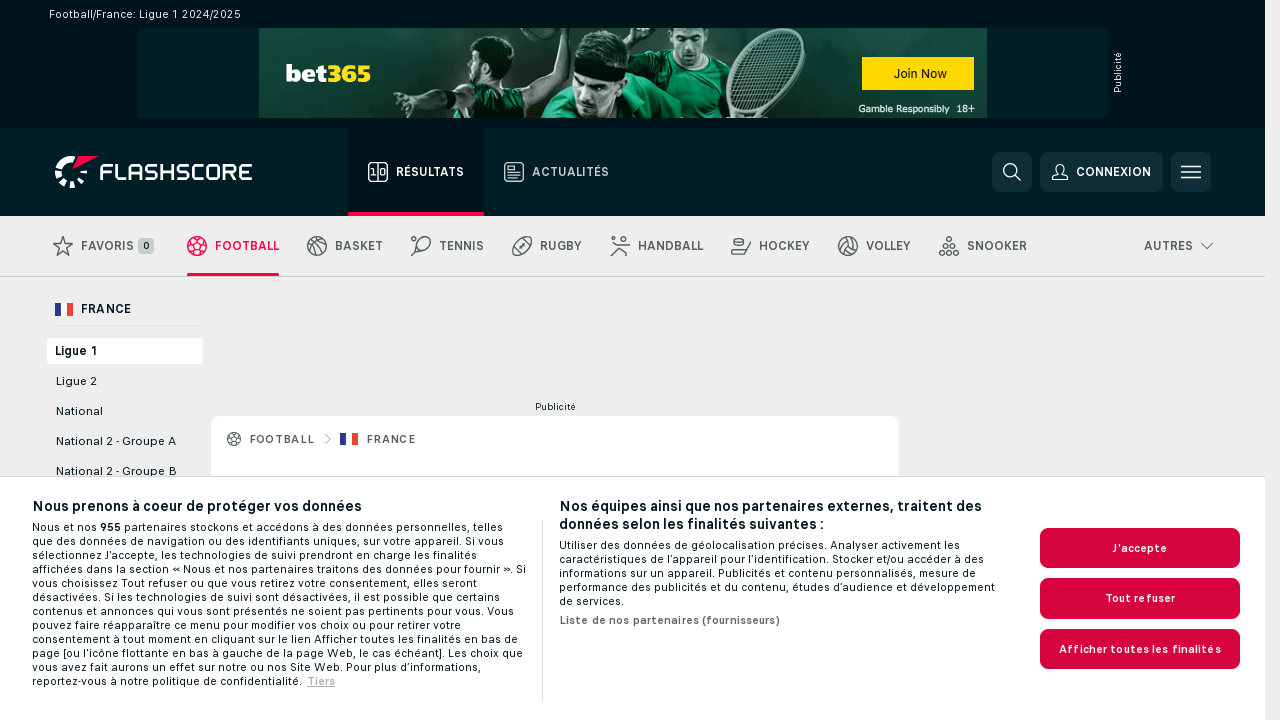

Located load more button element
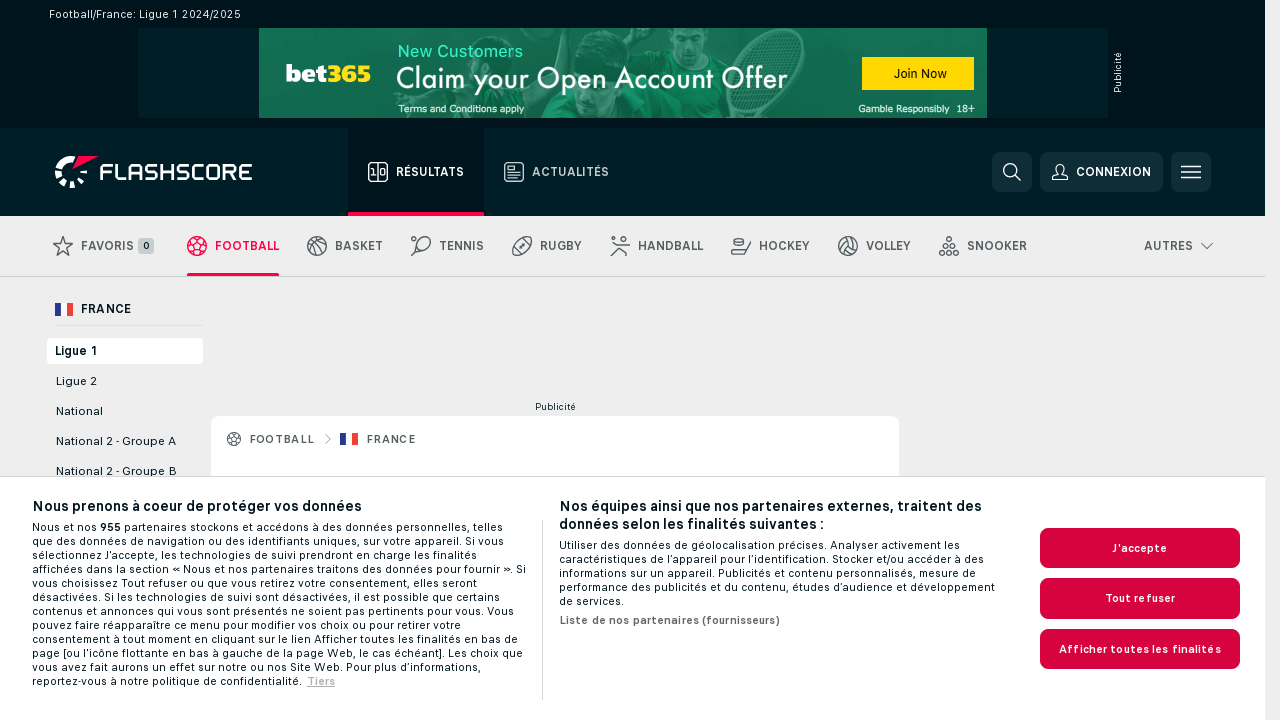

Load more button no longer available or visible - exiting loop
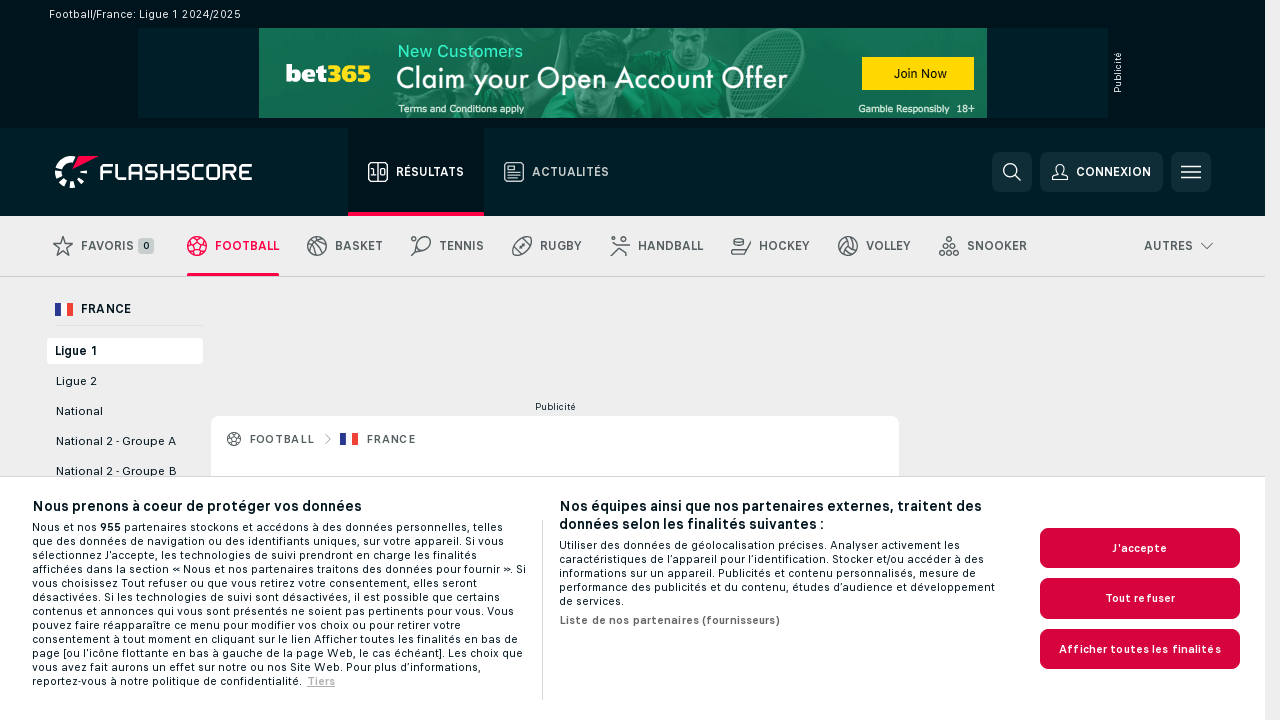

Confirmed all match elements are present after loading all results
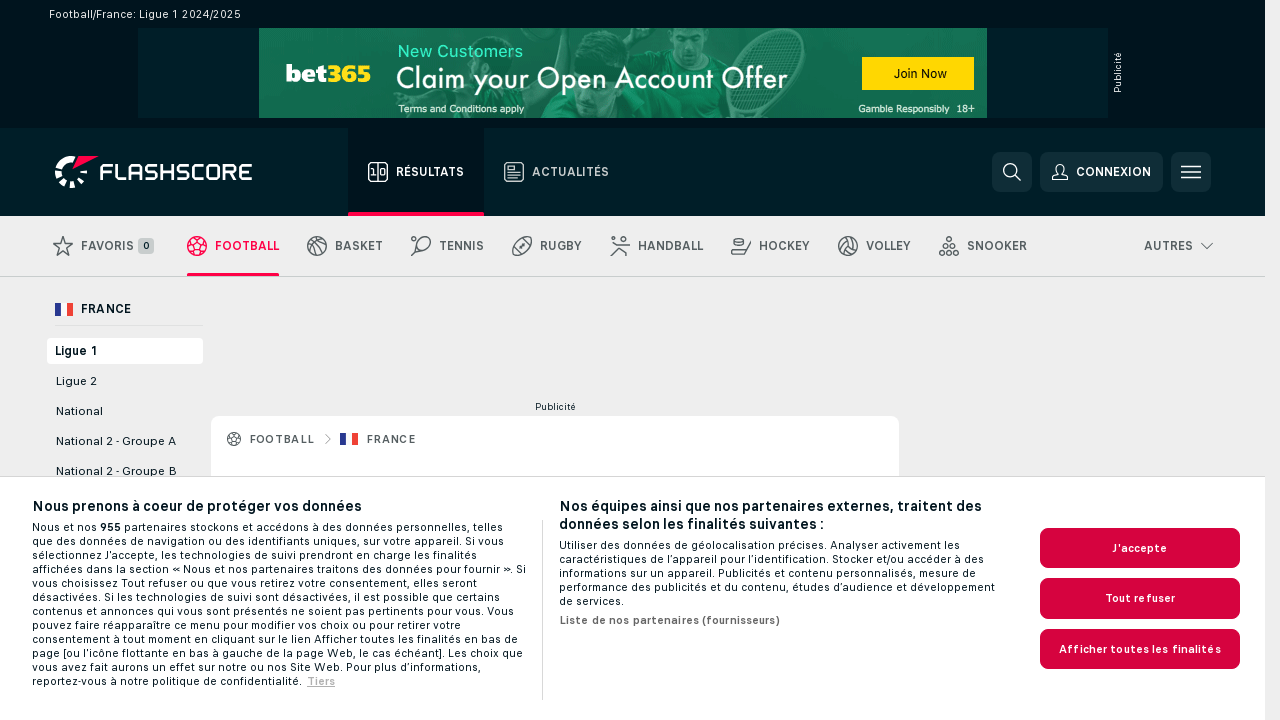

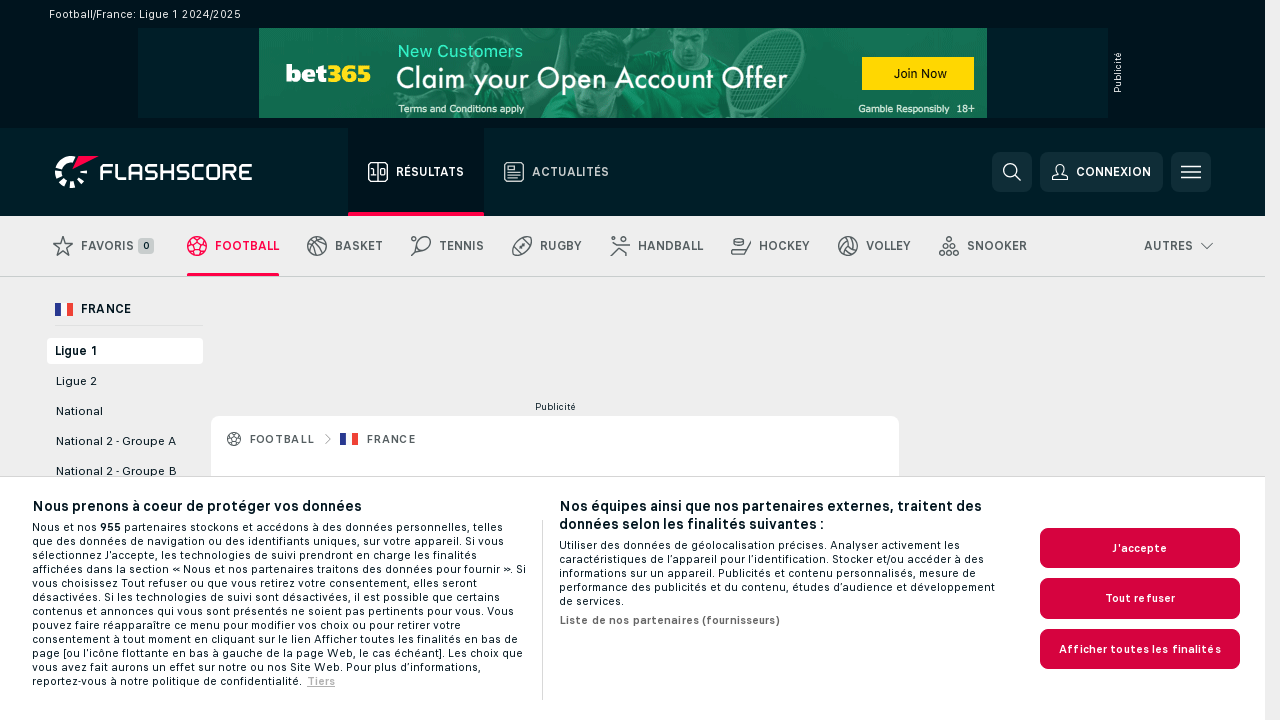